Tests the full flow of sending a valid contact message and verifying the success alert.

Starting URL: https://www.demoblaze.com/index.html

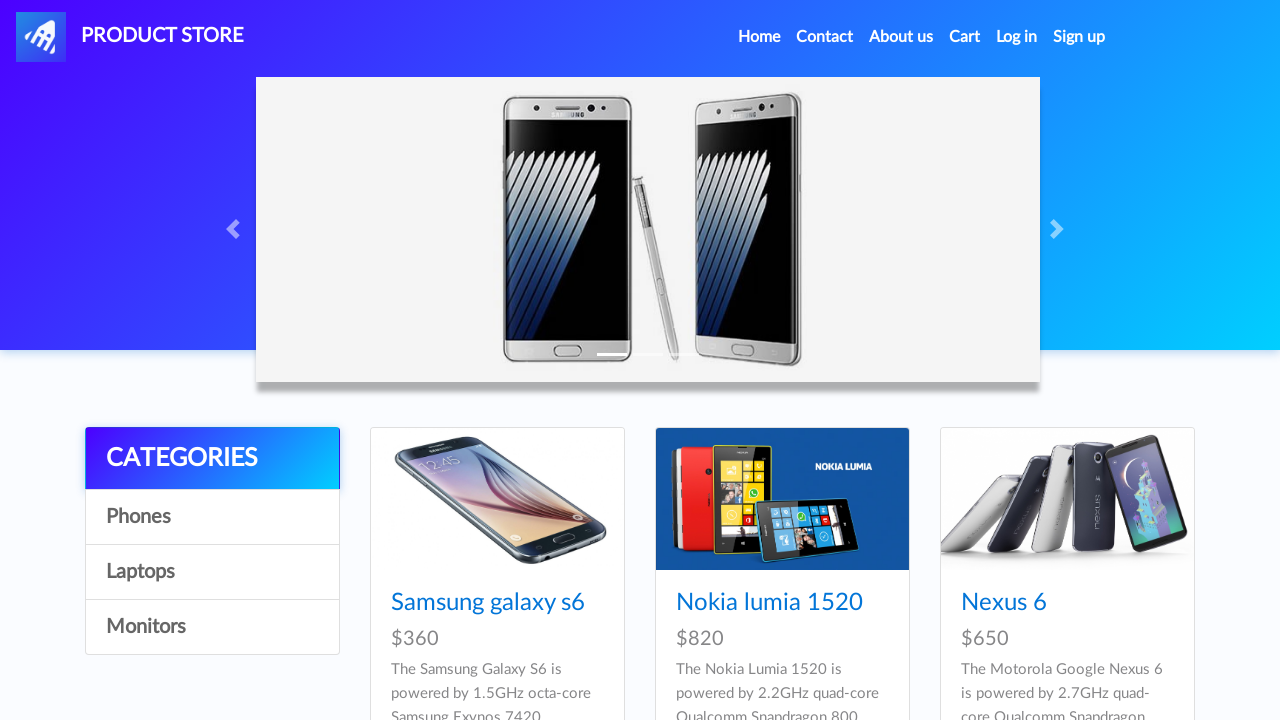

Clicked Contact button to open the modal at (825, 37) on a[data-target='#exampleModal']
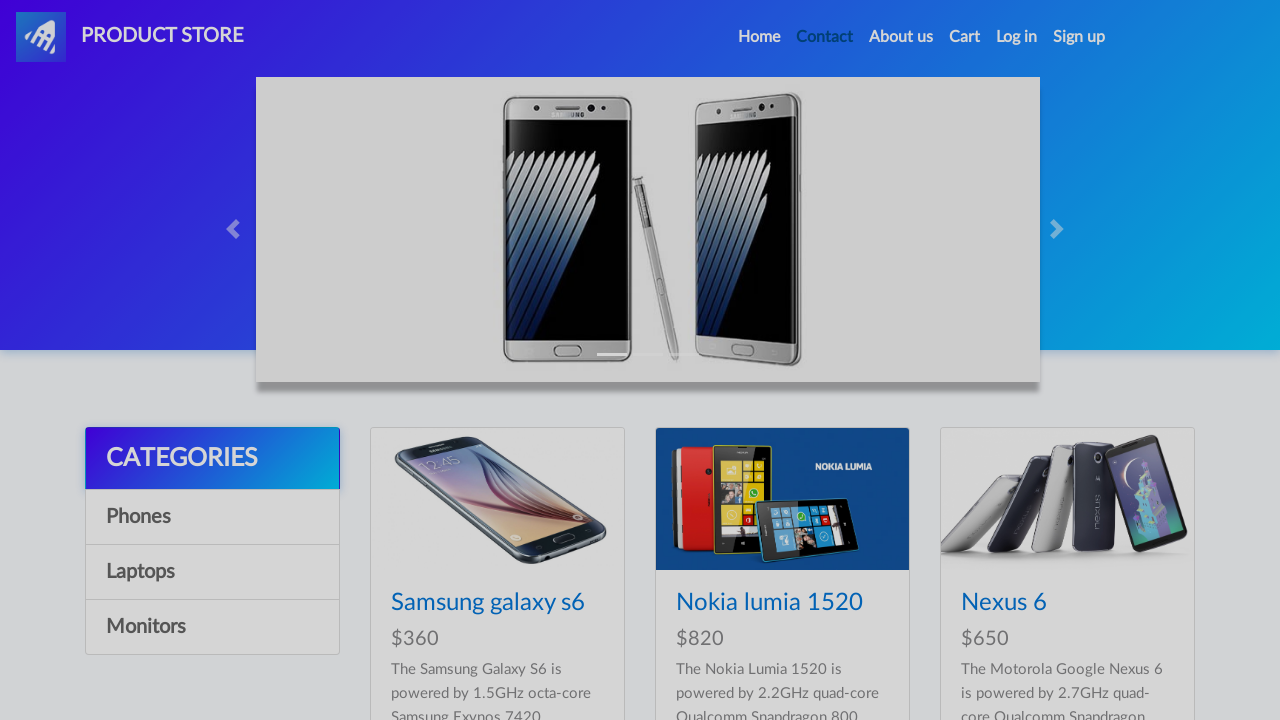

Contact modal appeared and is visible
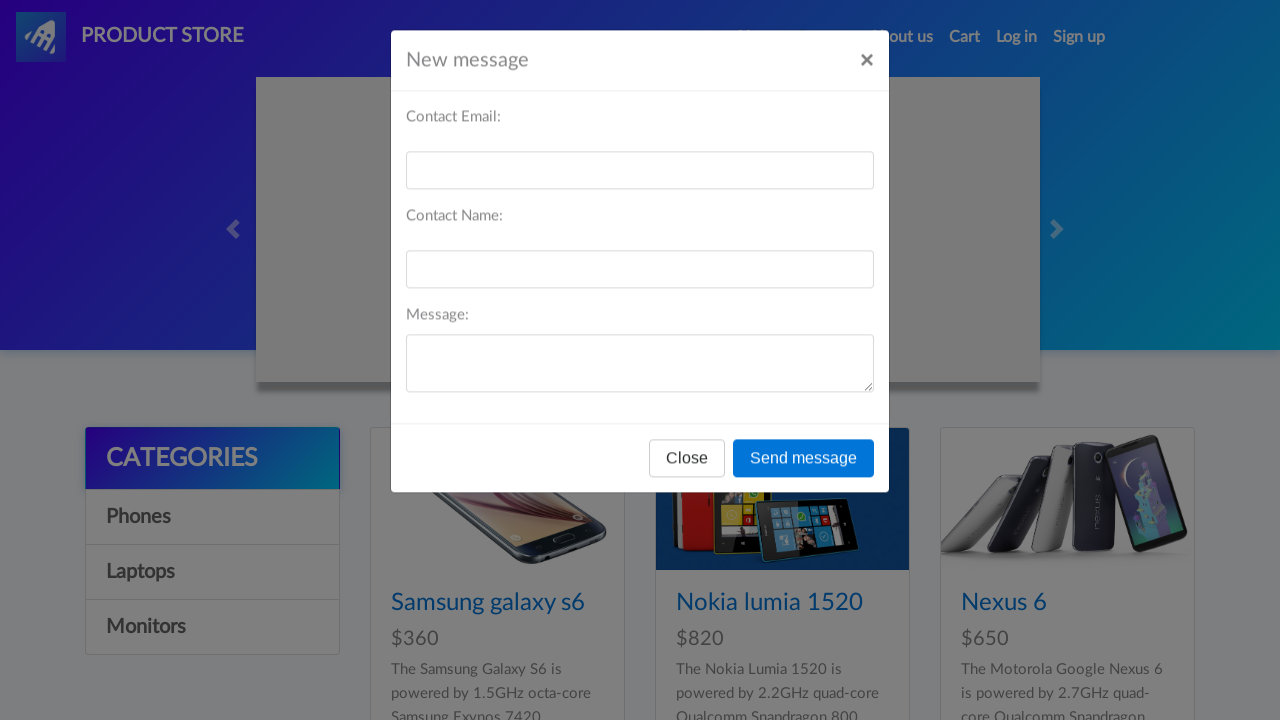

Filled in contact email field with 'Jhon237@gmail.com' on #recipient-email
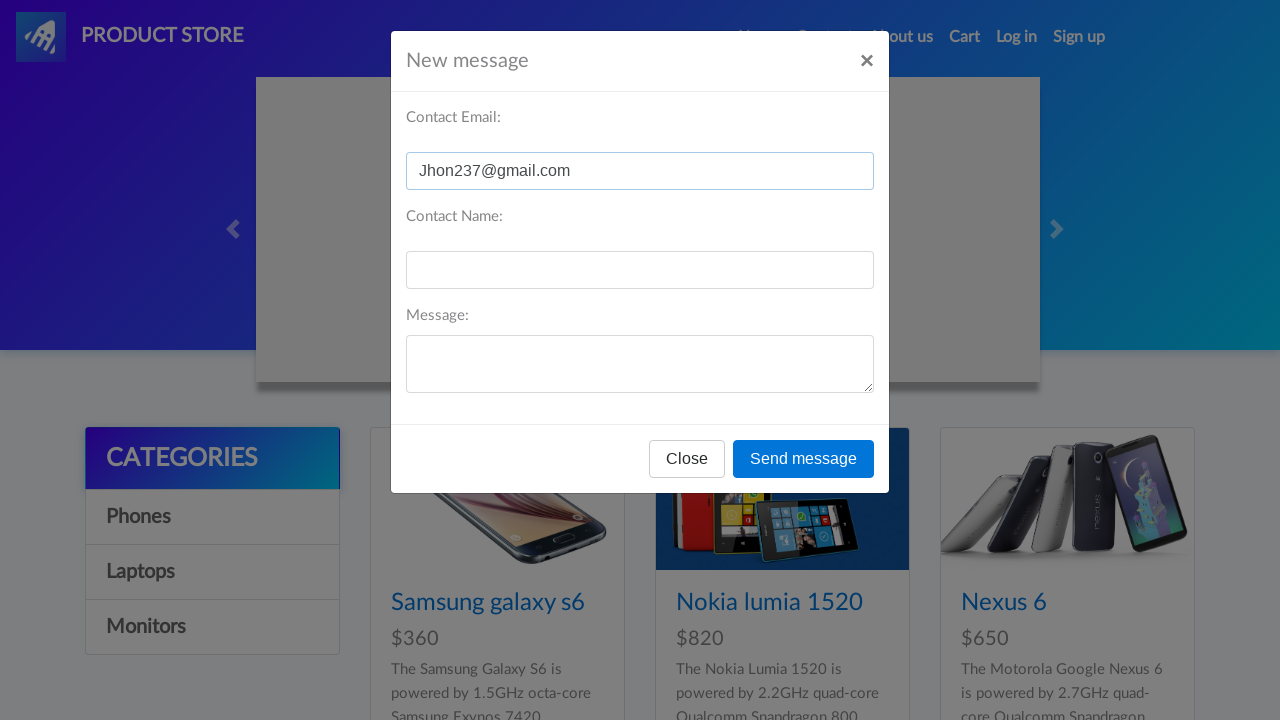

Filled in contact name field with 'Jhon' on #recipient-name
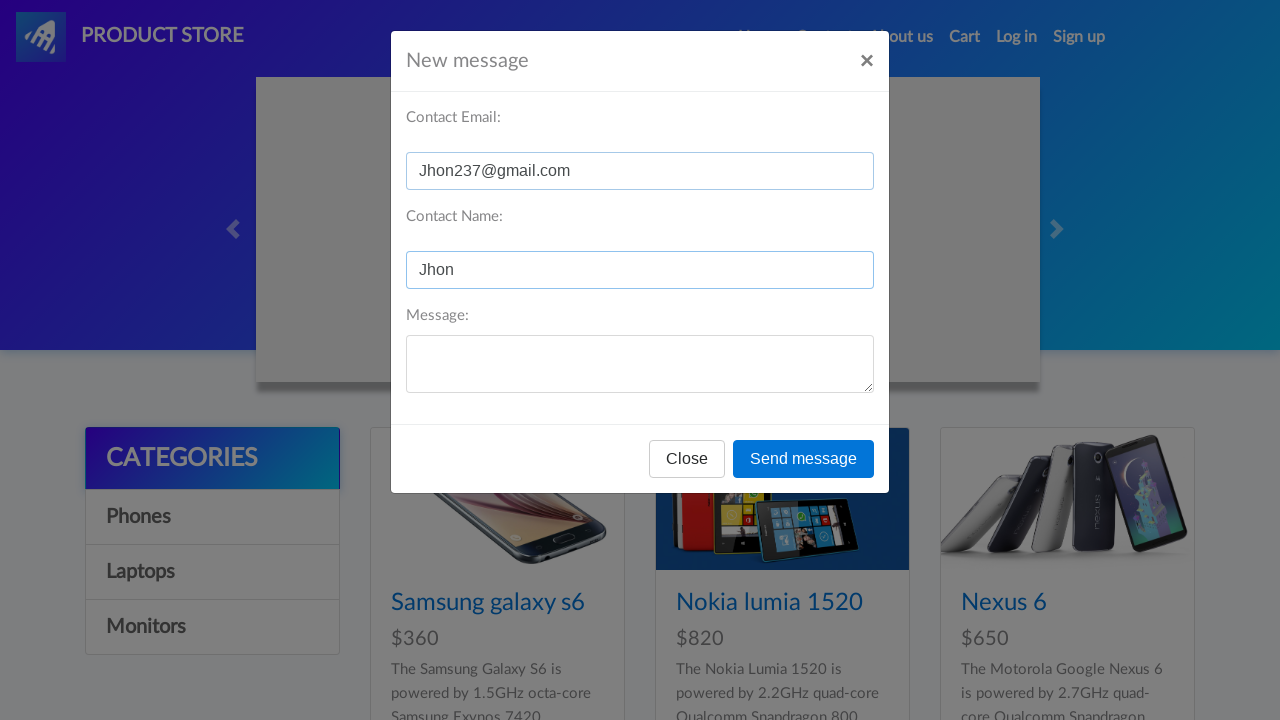

Filled in message field with the contact message on #message-text
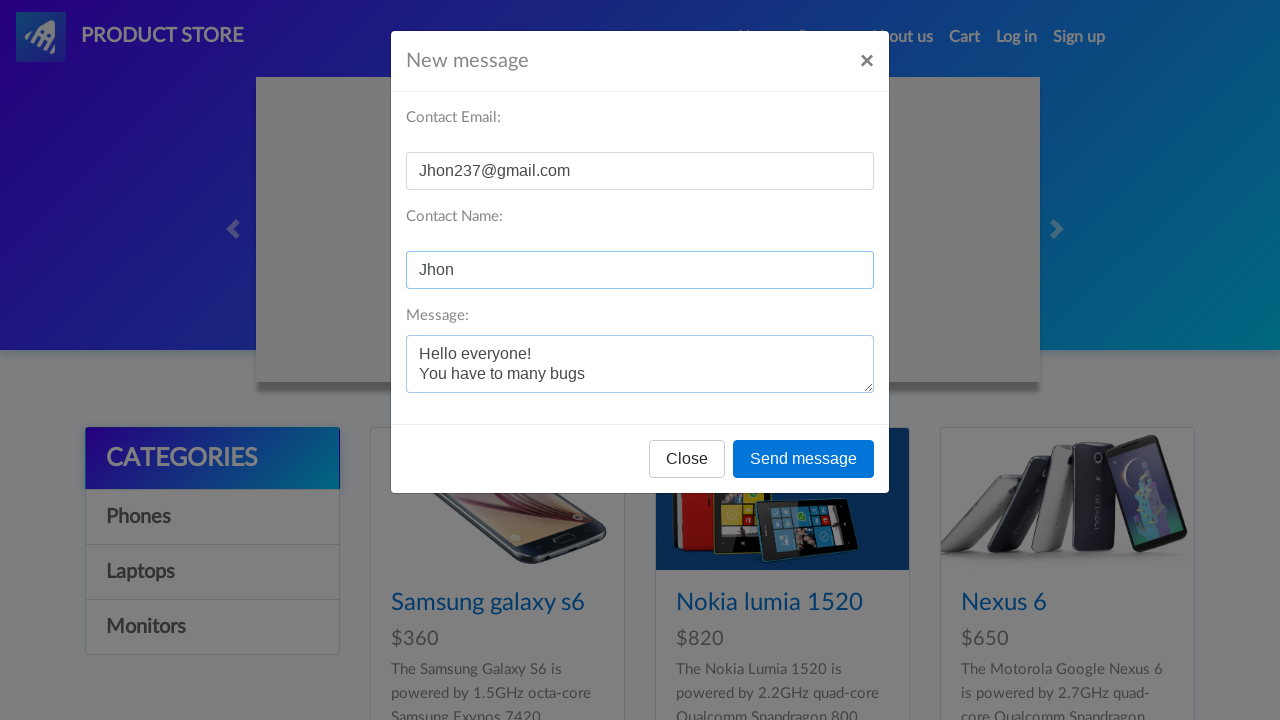

Clicked send message button to submit the contact form at (804, 459) on button[onclick='send()']
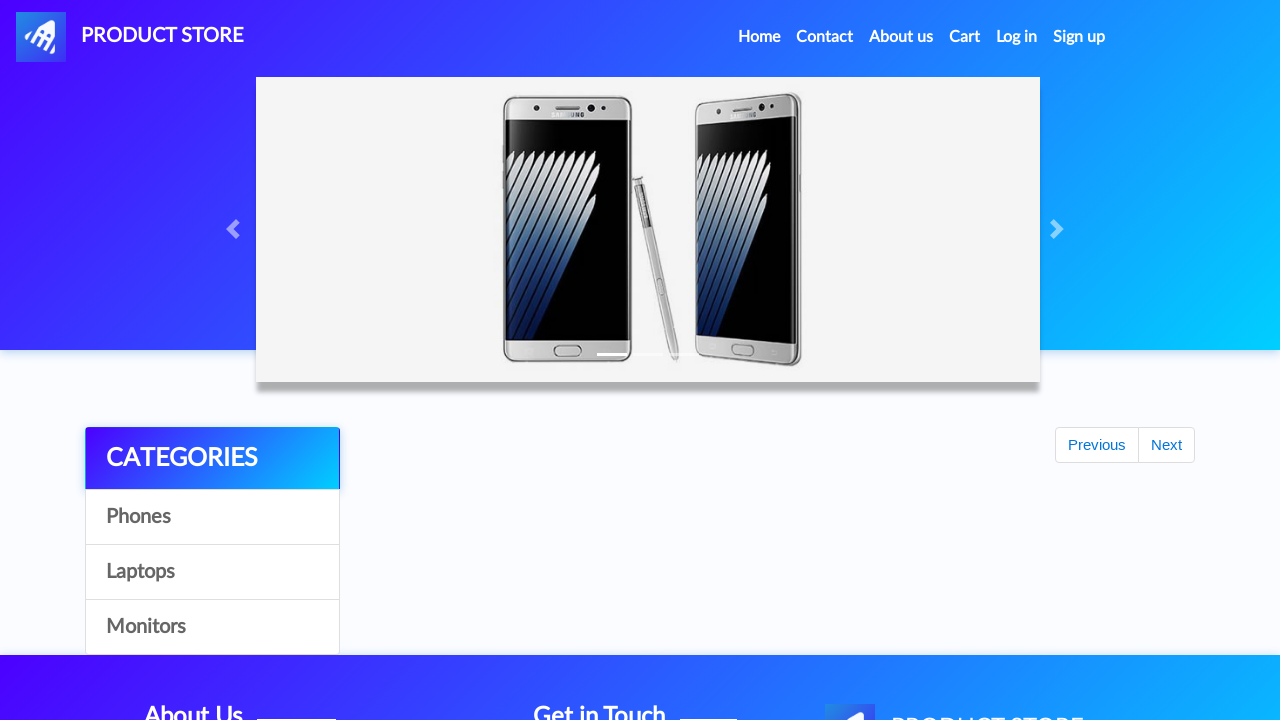

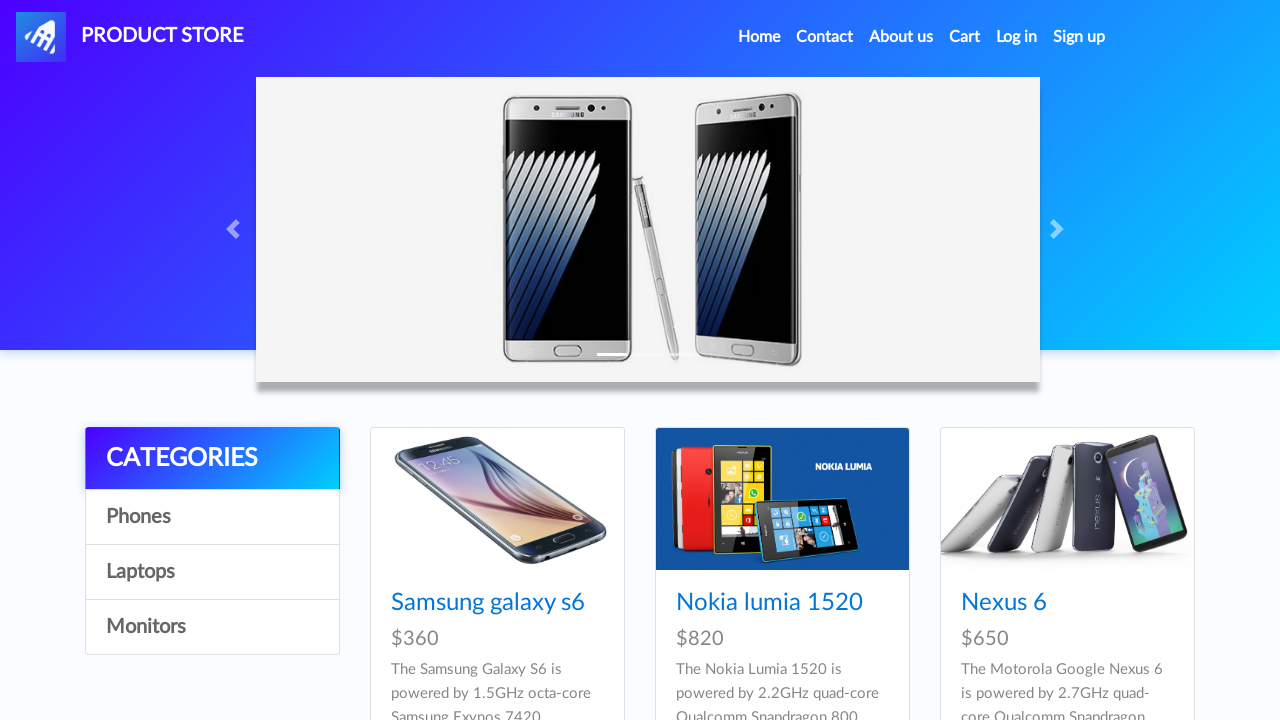